Tests the 7-character validation form by submitting an empty input and verifying it shows "Invalid Value"

Starting URL: https://testpages.eviltester.com/styled/apps/7charval/simple7charvalidation.html

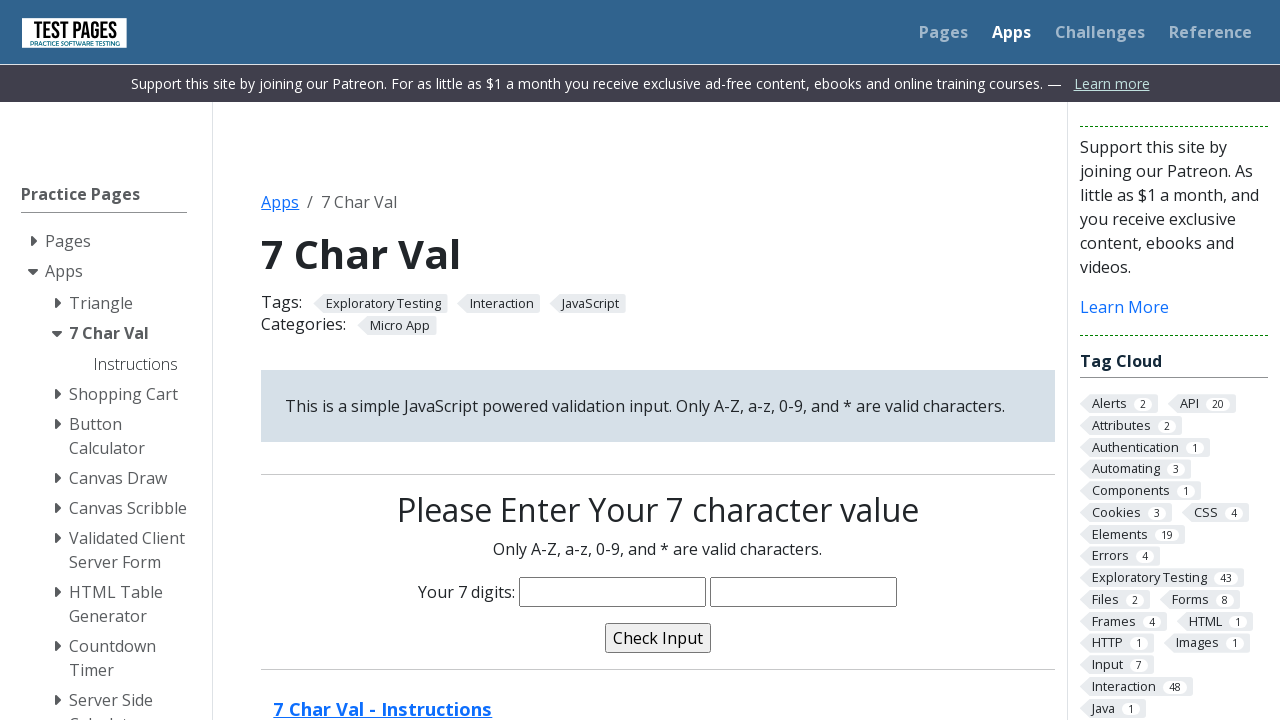

Cleared the input field to leave it empty on input[name='characters']
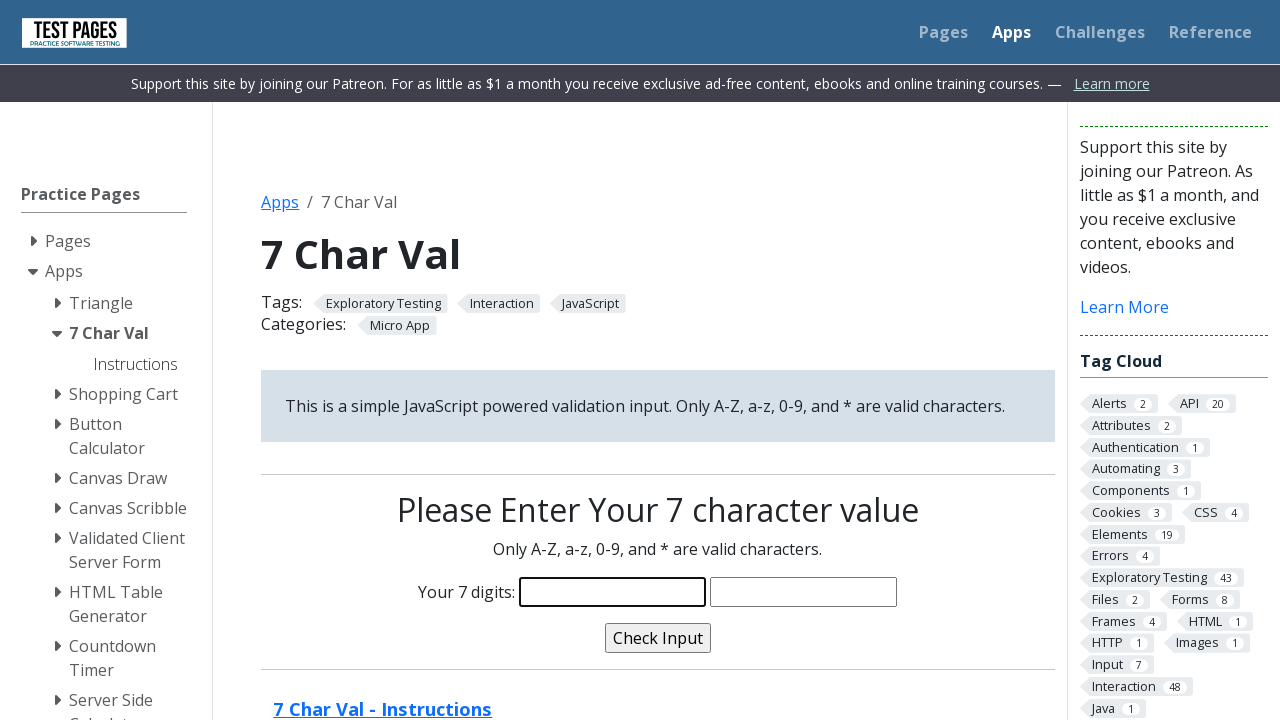

Clicked the validate button to submit empty input at (658, 638) on input[name='validate']
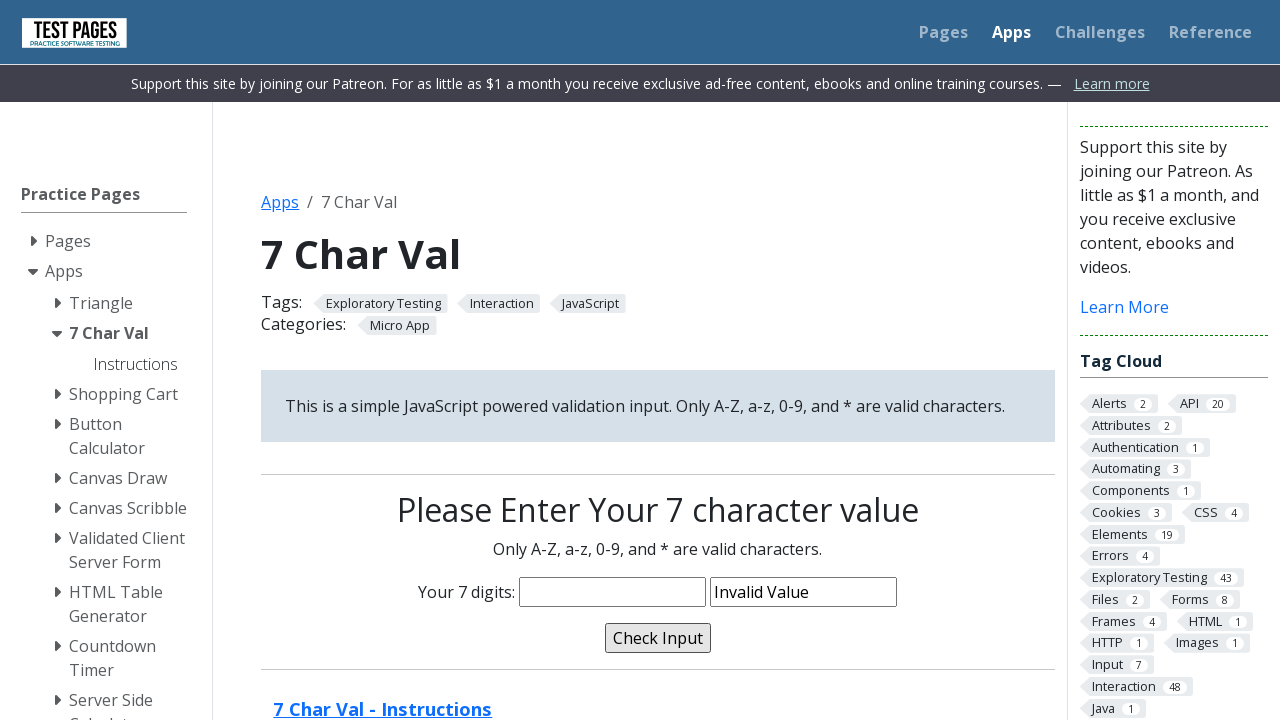

Validation message appeared after submission
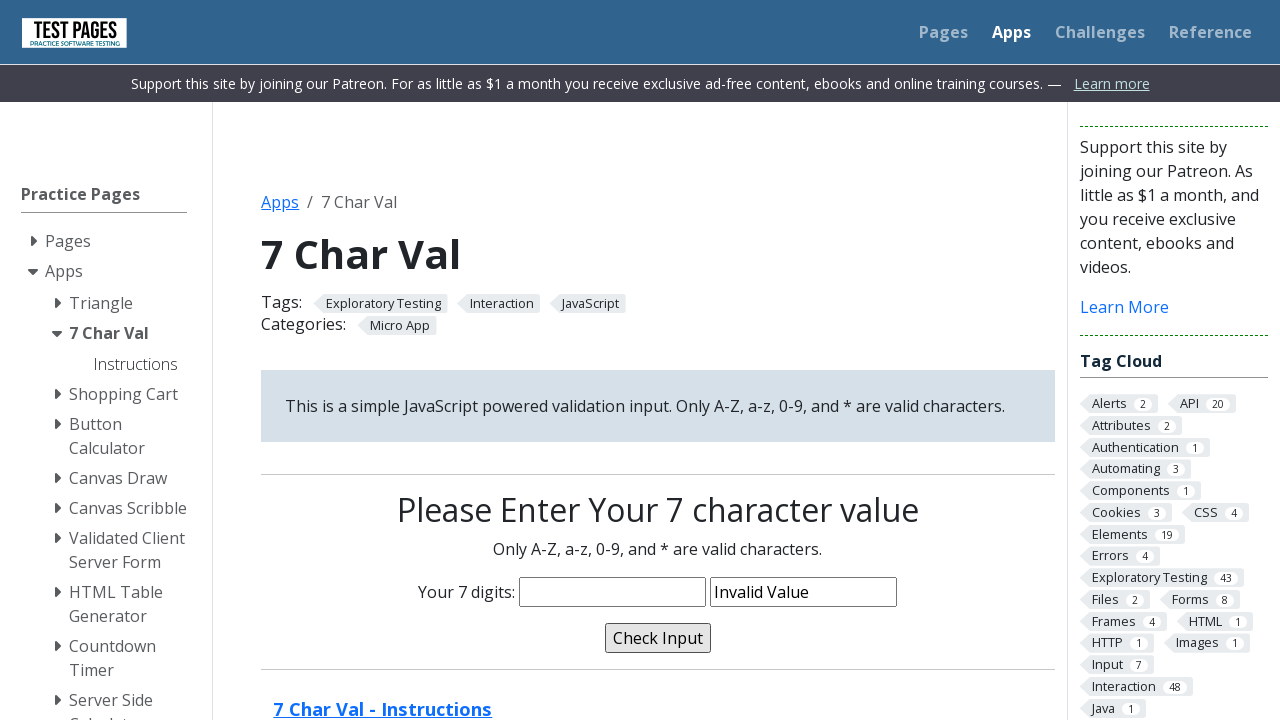

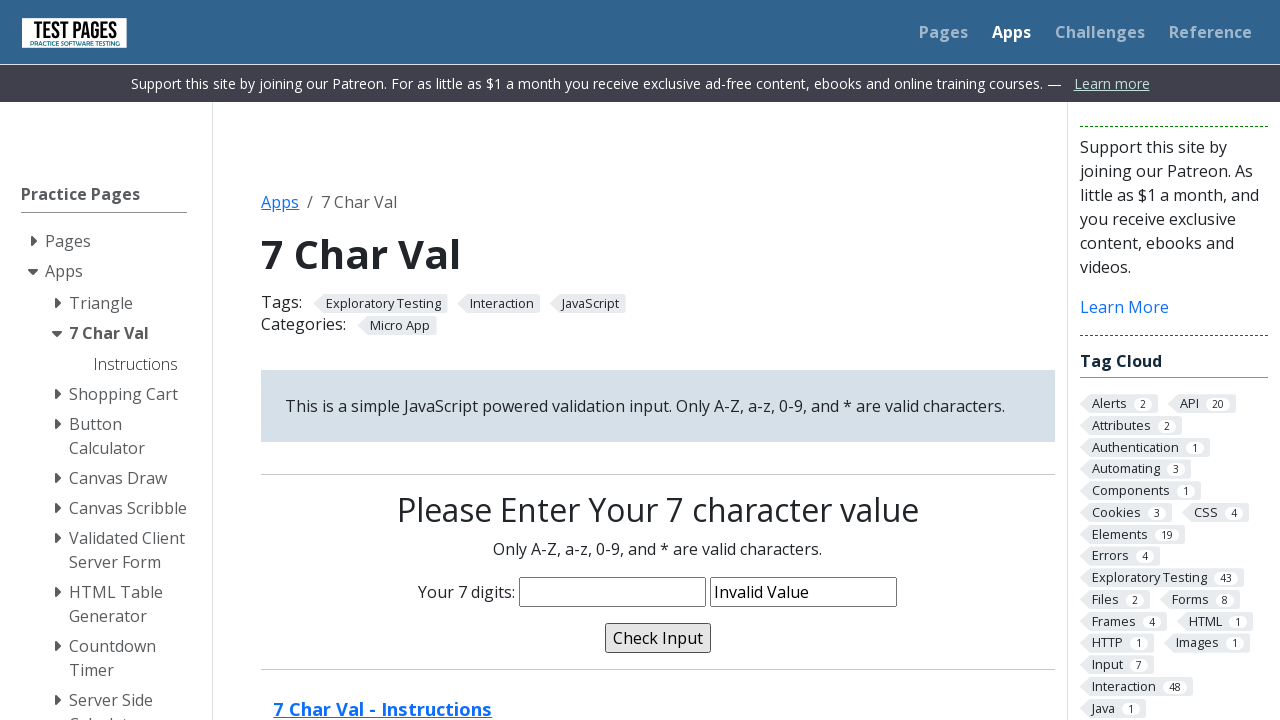